Tests the add/remove elements functionality by clicking the Add Element button to create a Delete button, verifying it's visible, then clicking Delete to remove it

Starting URL: https://the-internet.herokuapp.com/add_remove_elements/

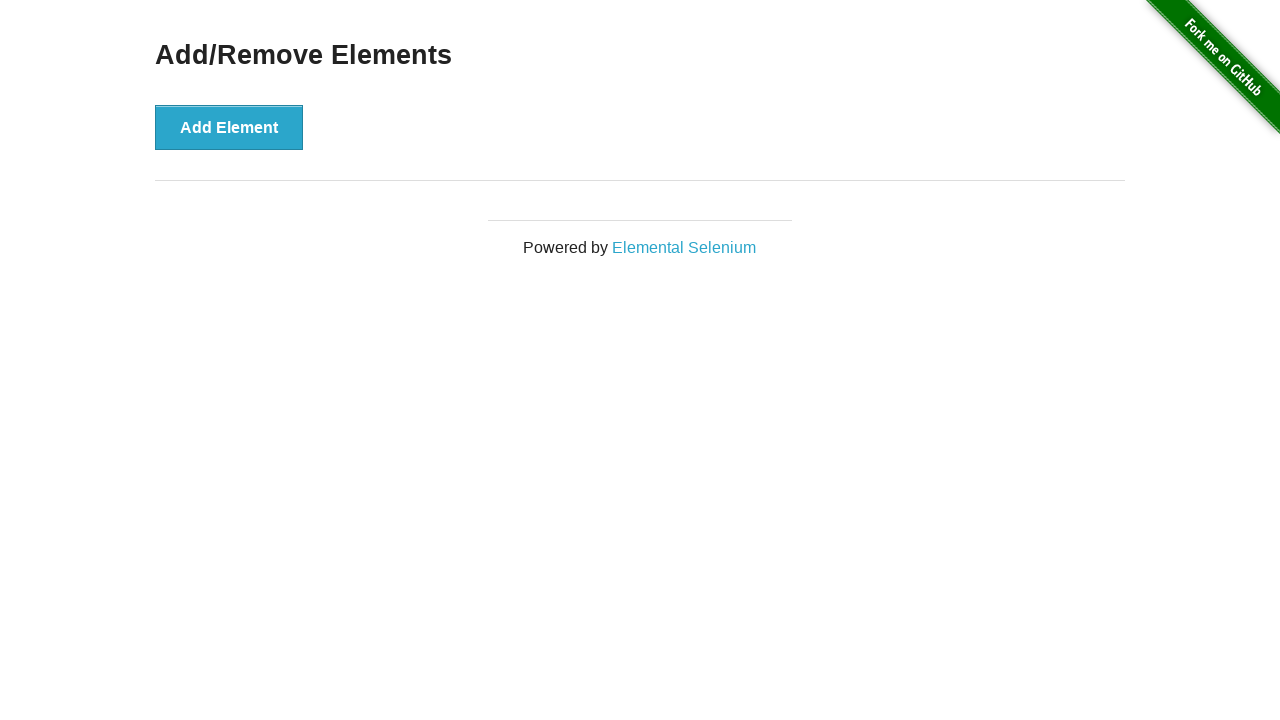

Clicked Add Element button to create a Delete button at (229, 127) on button[onclick='addElement()']
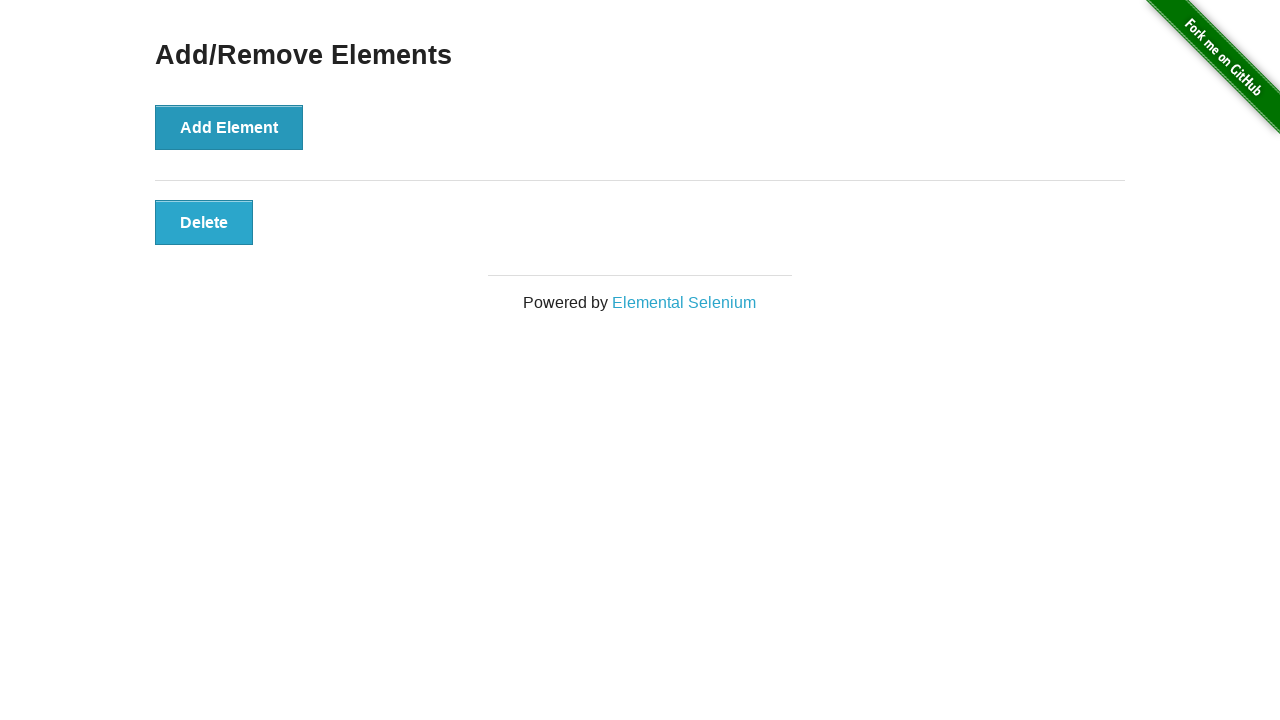

Delete button became visible after adding element
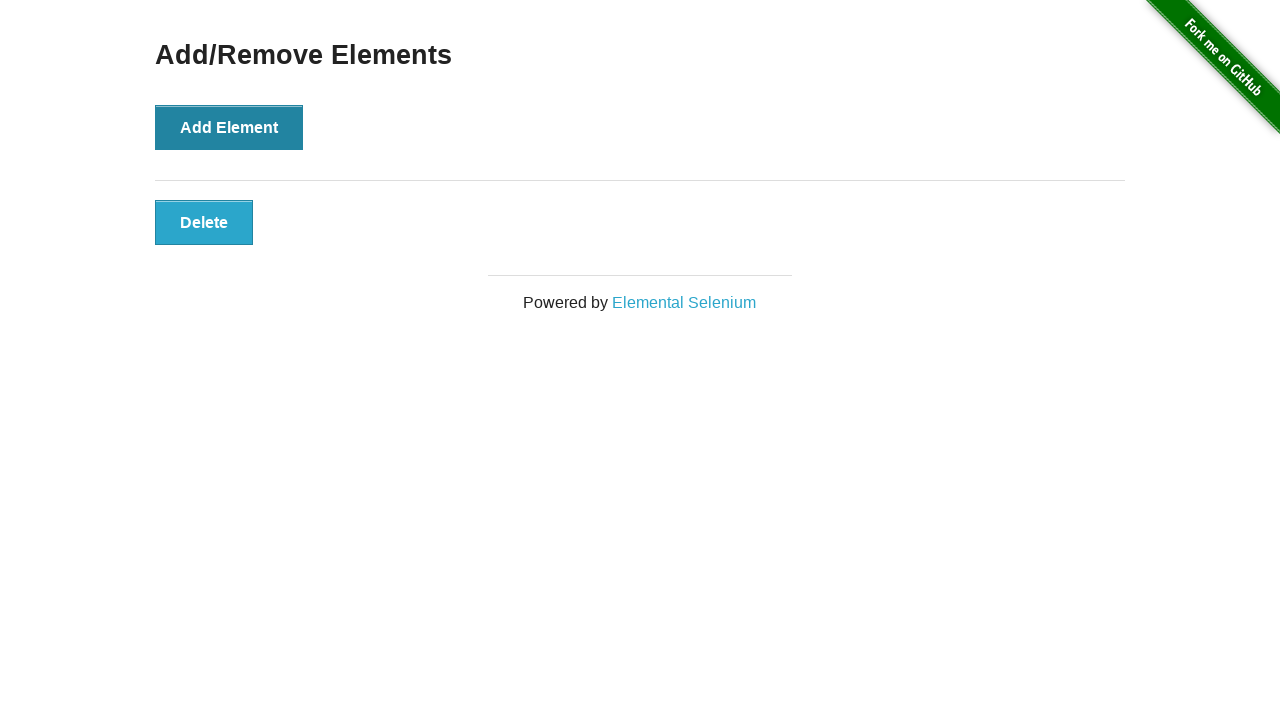

Clicked Delete button to remove the element at (204, 222) on .added-manually
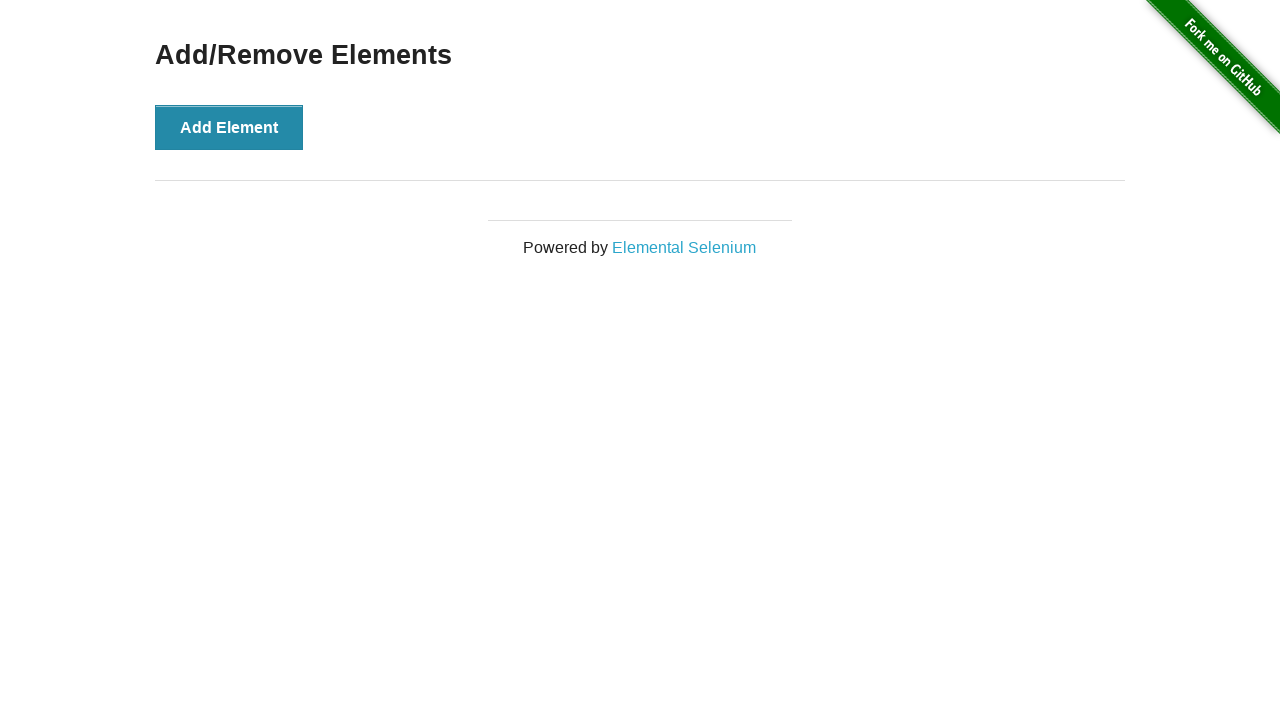

Verified Add Element button is still visible after deletion
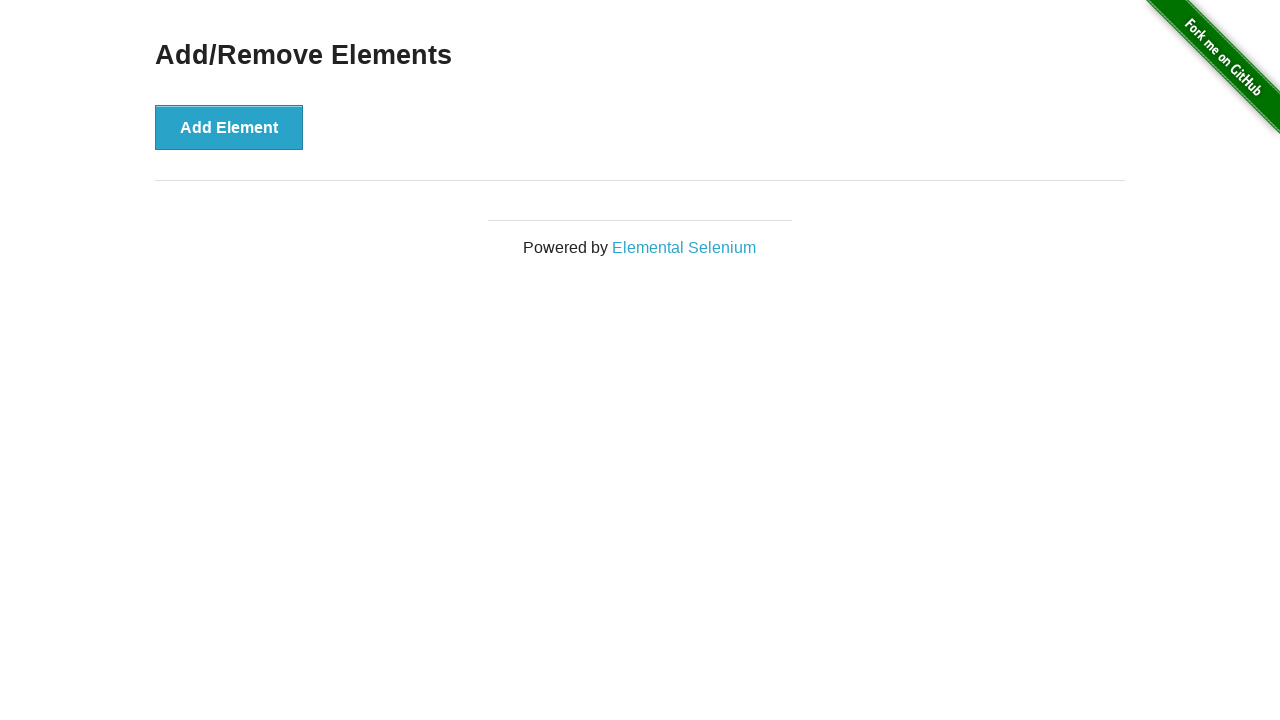

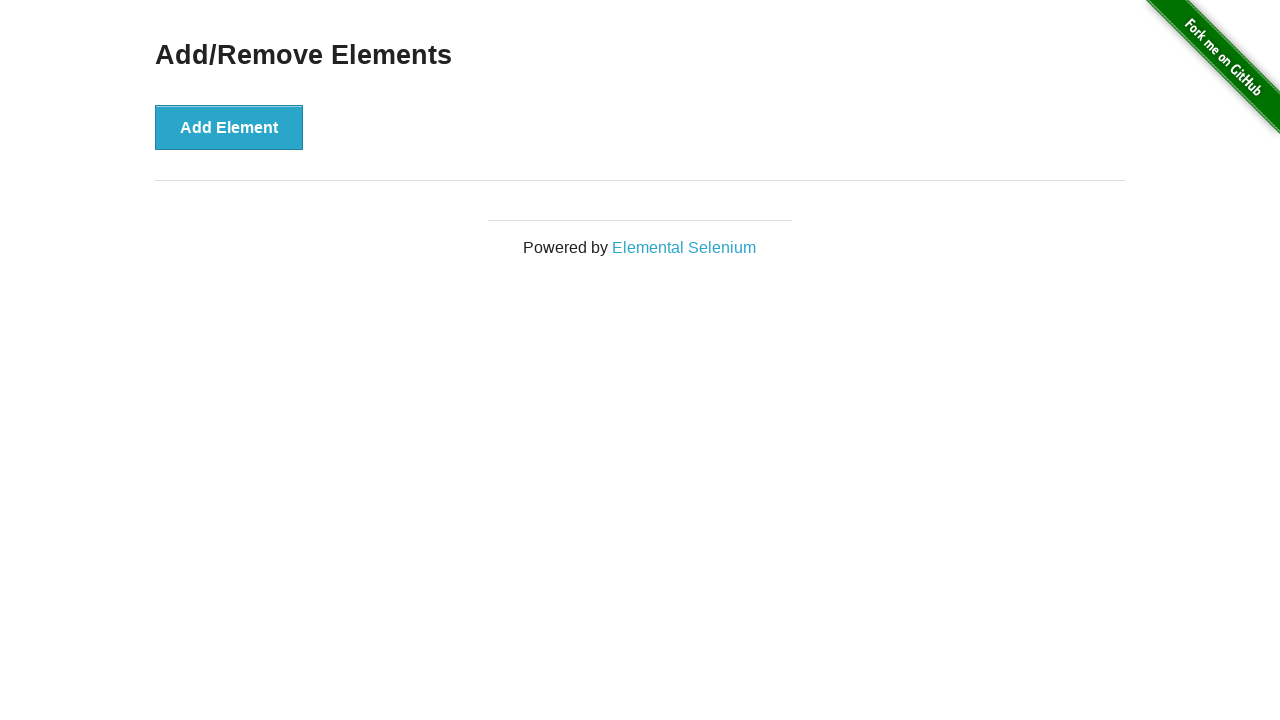